Tests a basic web form by entering text into a text box and clicking the submit button, then verifying the success message is displayed

Starting URL: https://www.selenium.dev/selenium/web/web-form.html

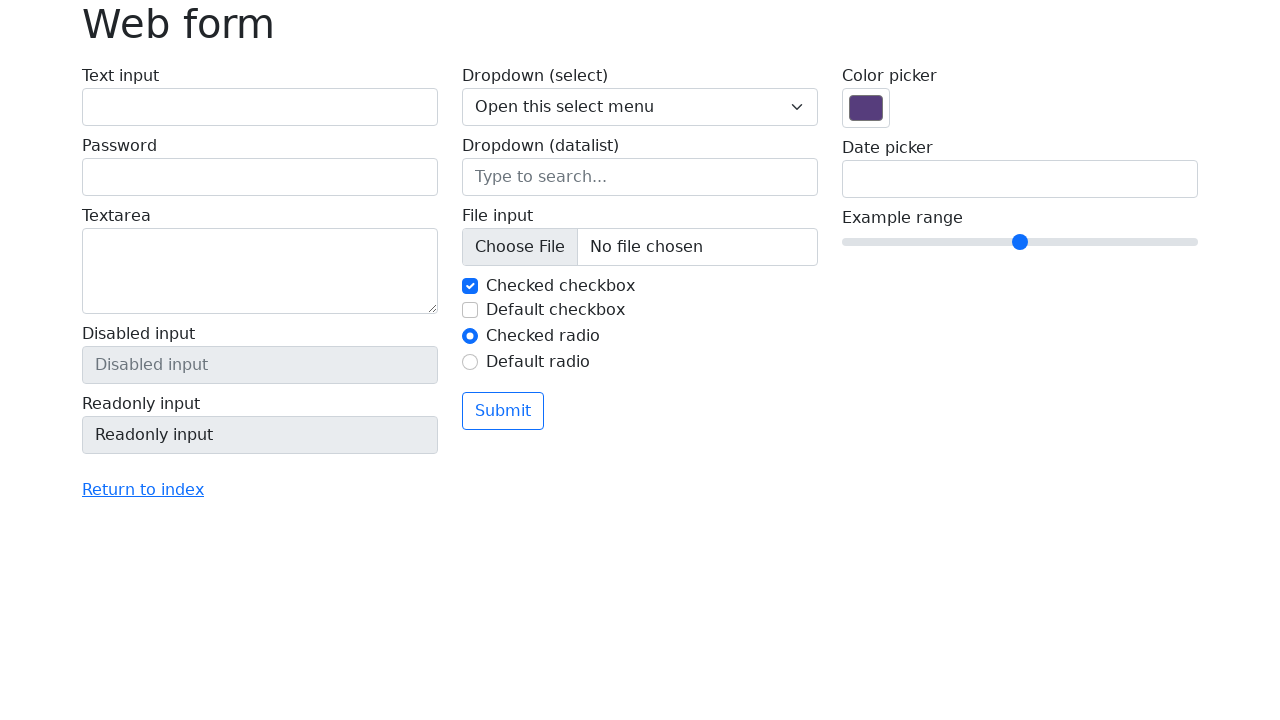

Entered 'Selenium' into the text input field on input[name='my-text']
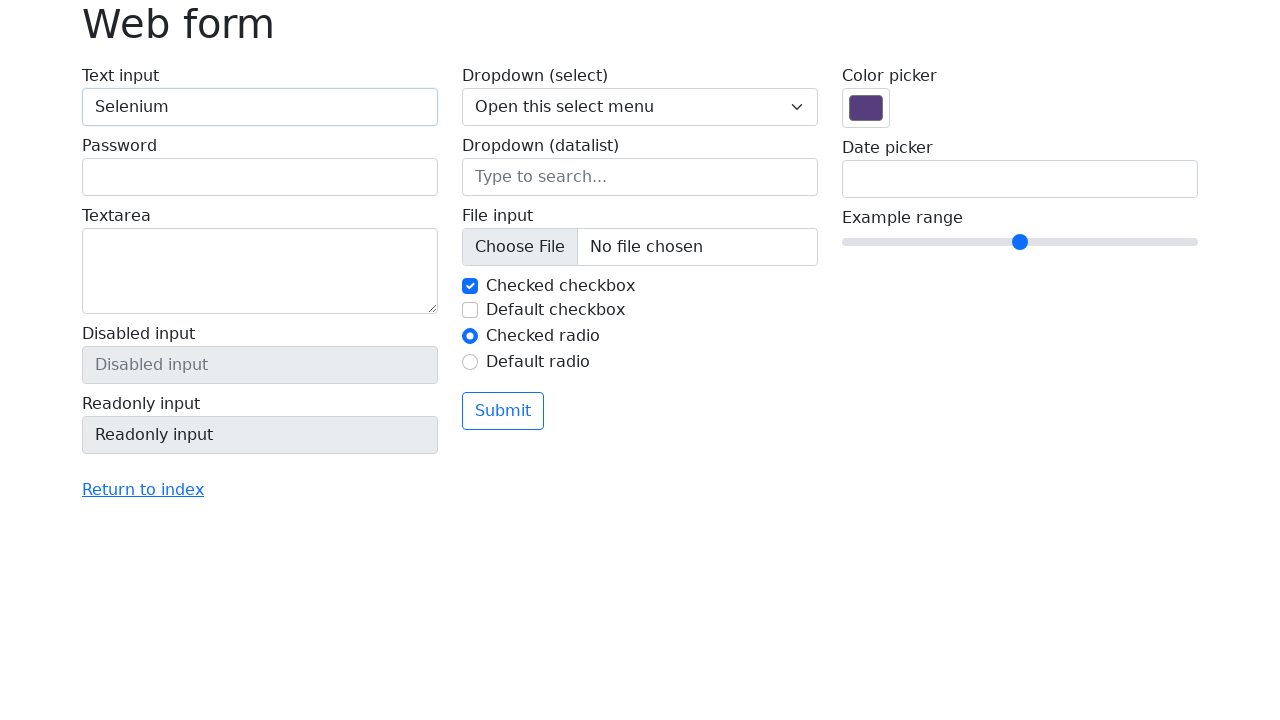

Clicked the submit button at (503, 411) on button
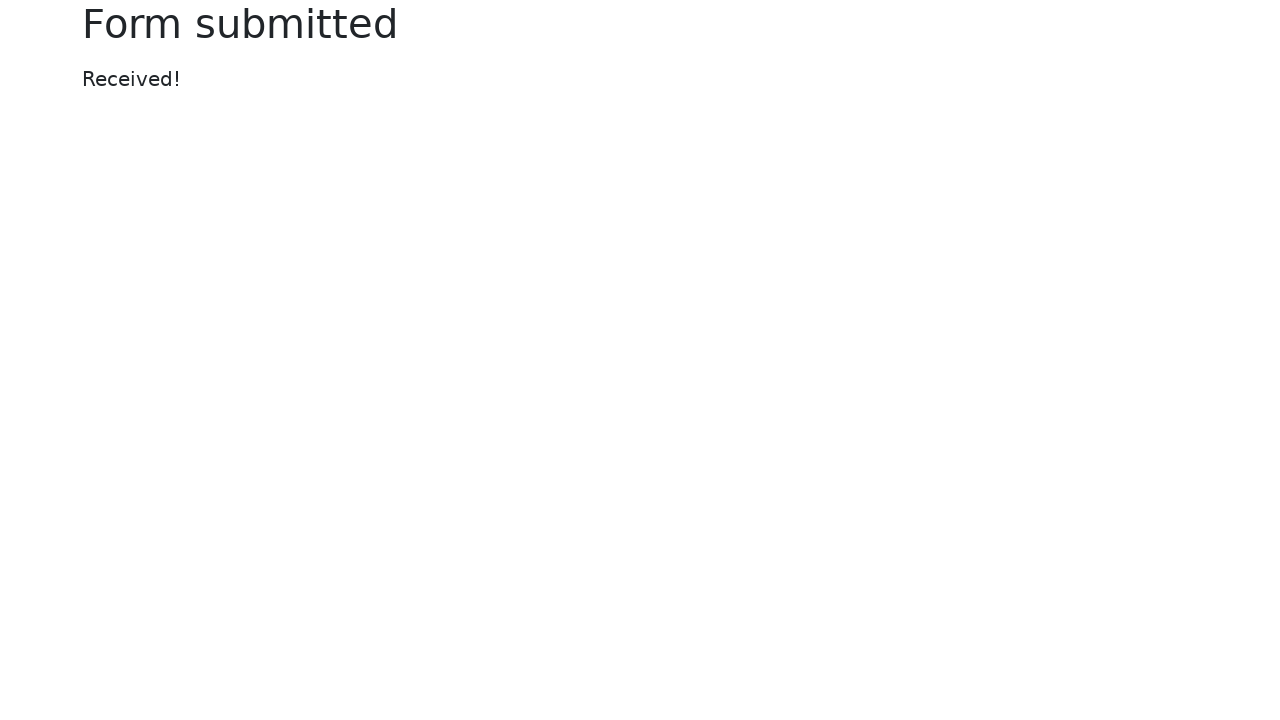

Success message appeared on the page
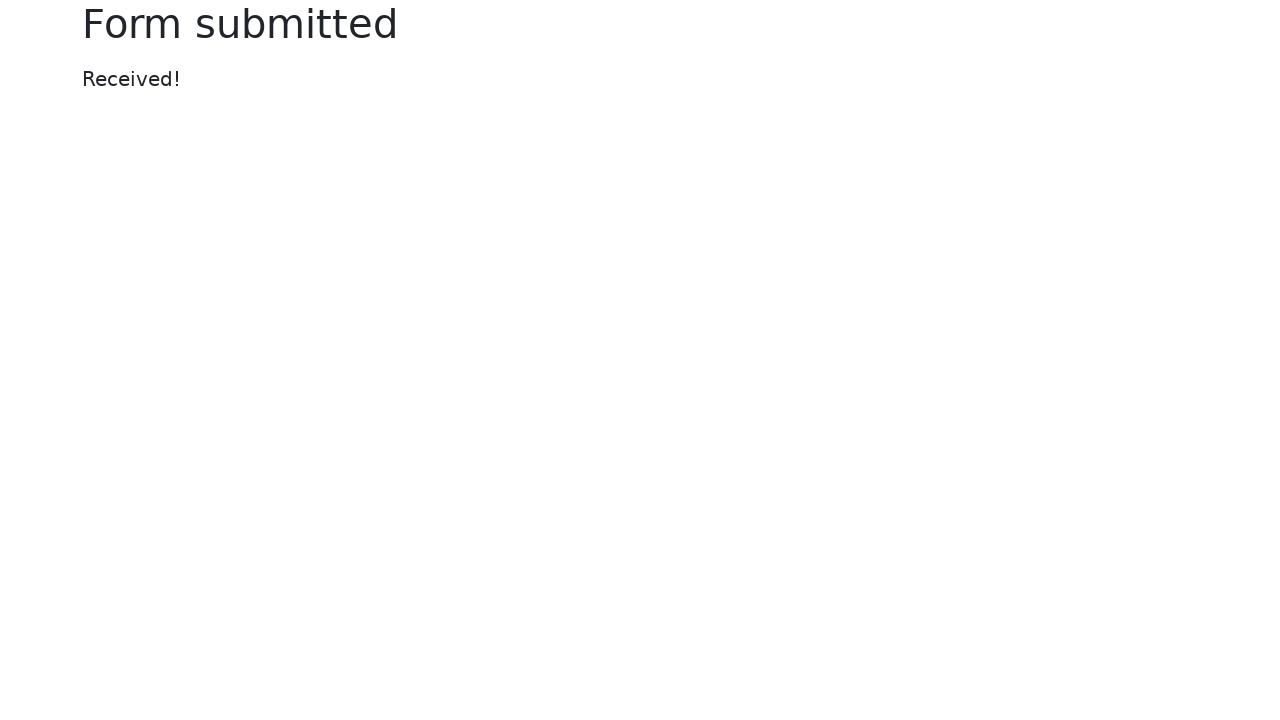

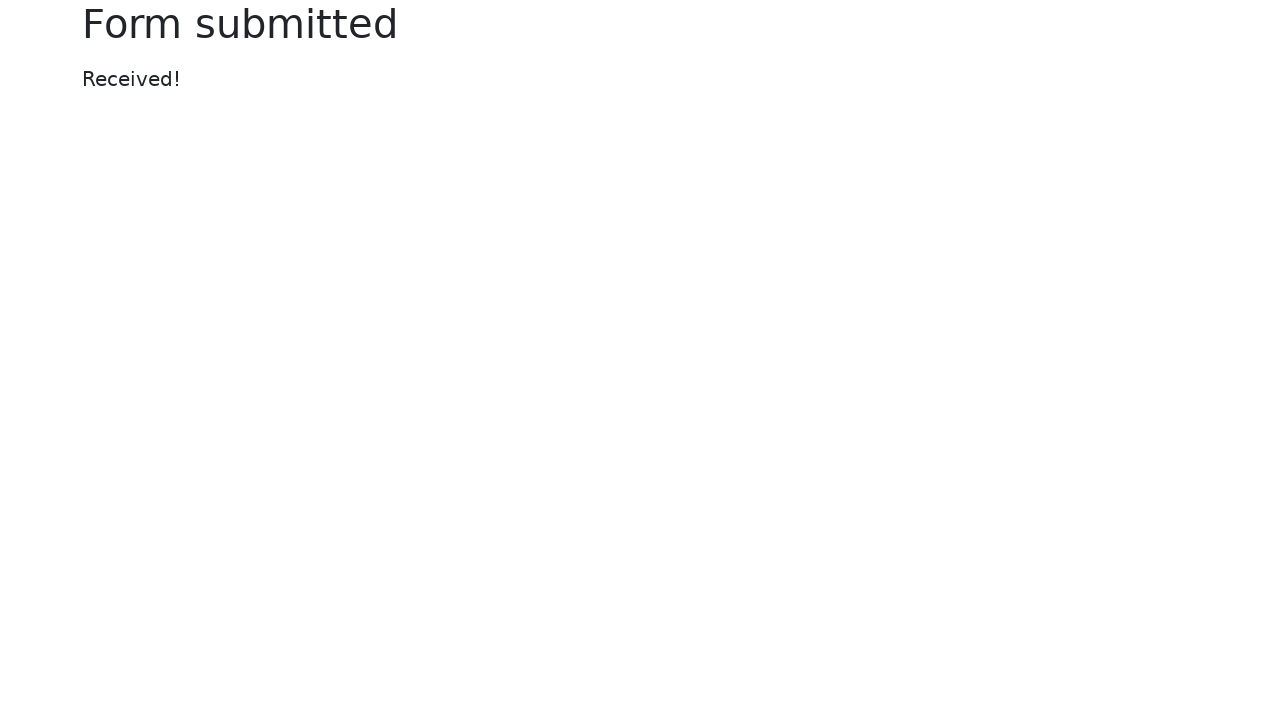